Tests checkbox handling by selecting checkboxes starting from index 4, then unselecting all currently selected checkboxes on a test automation practice page.

Starting URL: https://testautomationpractice.blogspot.com/

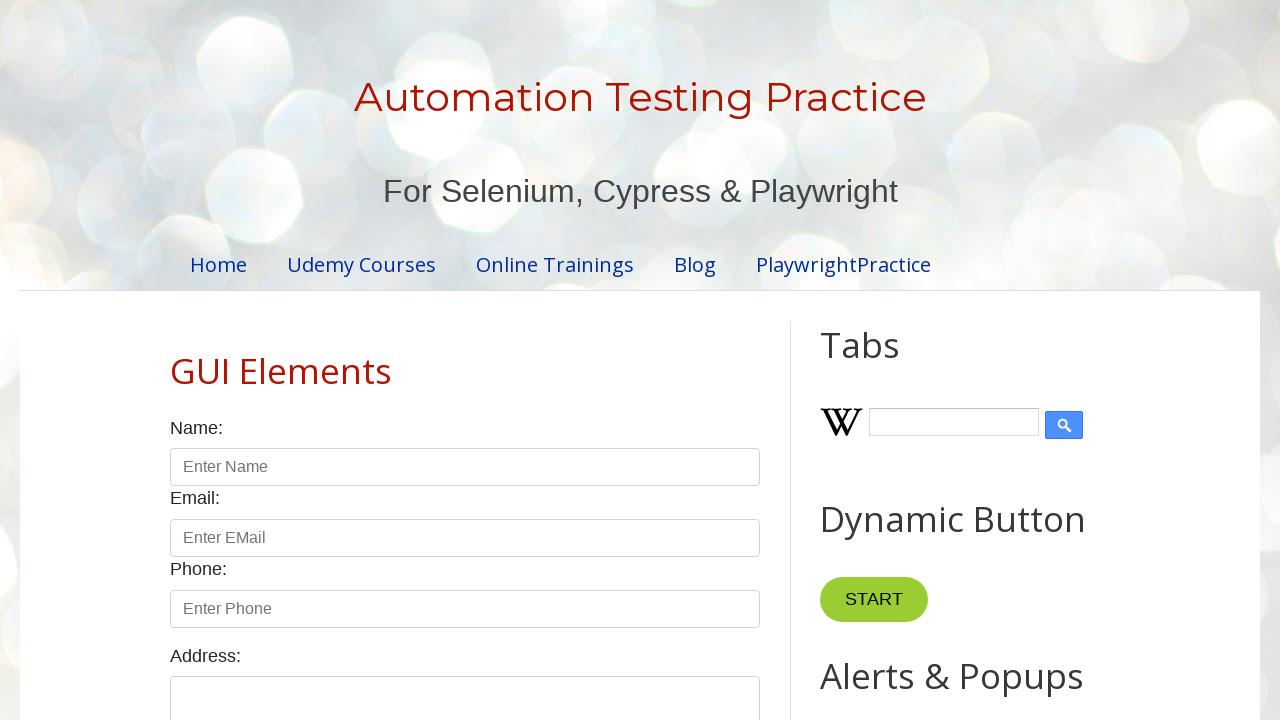

Waited for checkboxes to be available
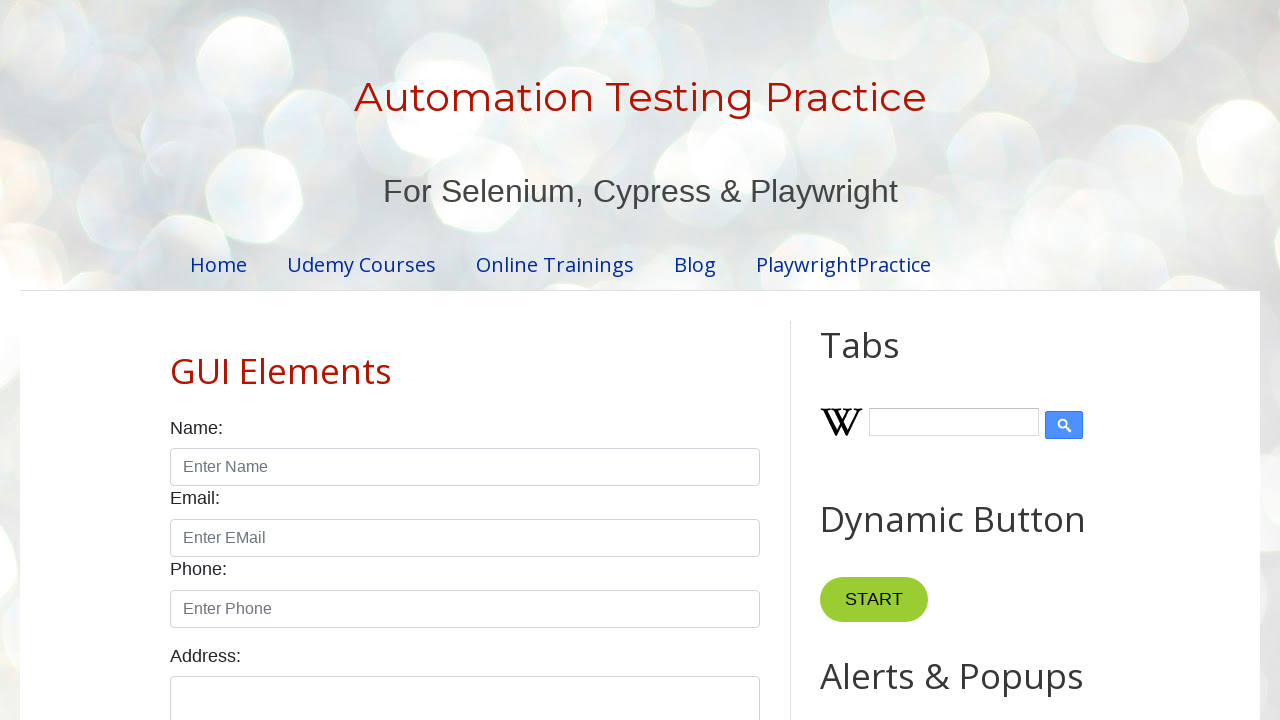

Located all checkboxes on the page
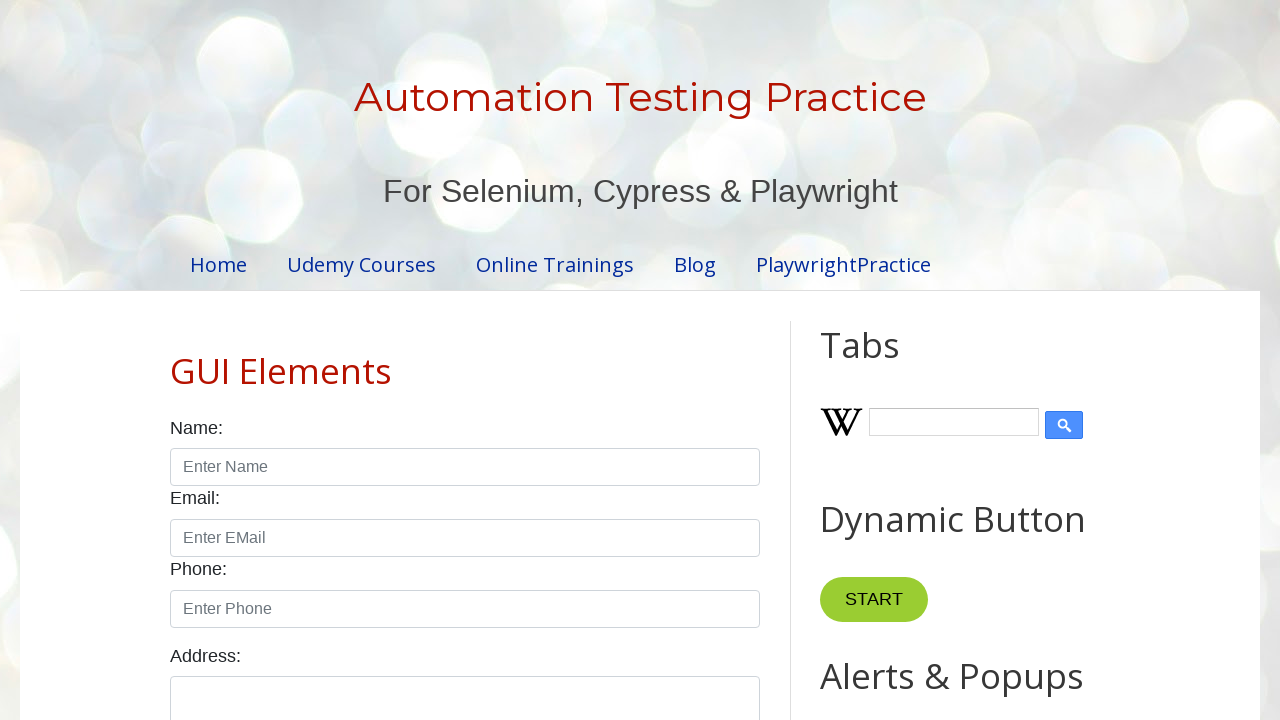

Found 7 checkboxes total
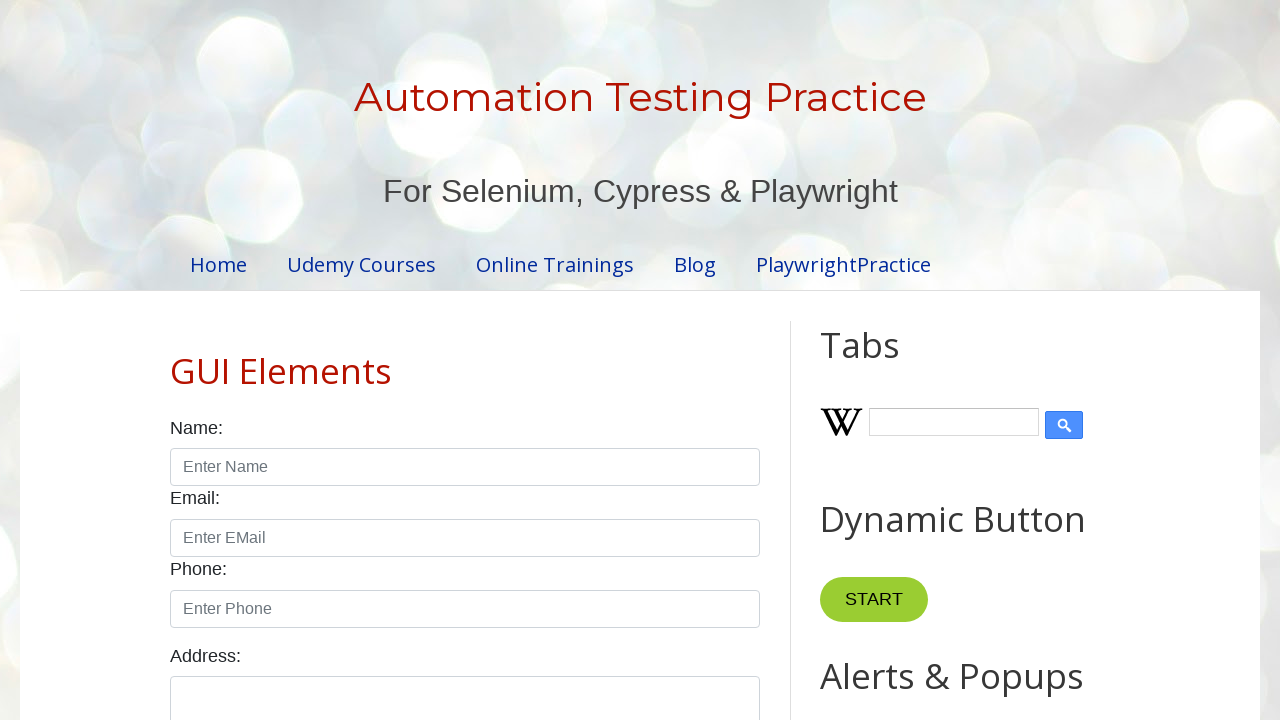

Selected checkbox at index 4 at (604, 360) on input.form-check-input[type='checkbox'] >> nth=4
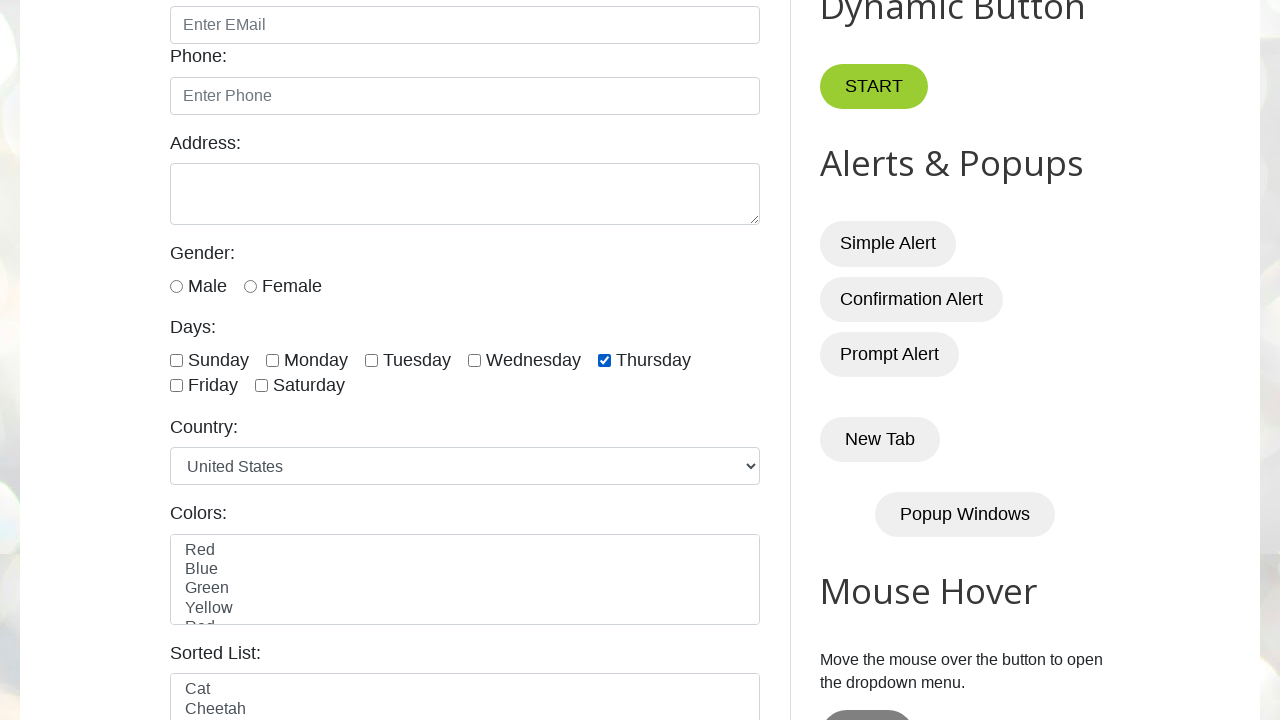

Waited 500ms after selecting checkbox at index 4
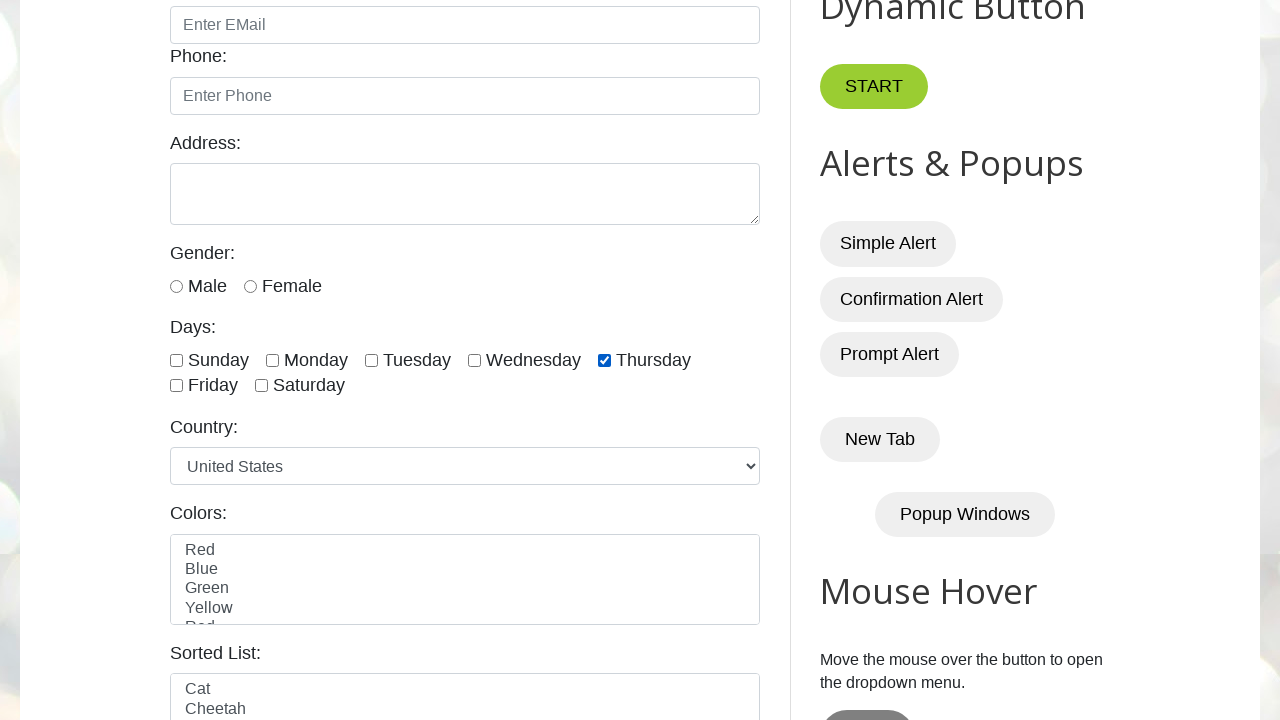

Selected checkbox at index 5 at (176, 386) on input.form-check-input[type='checkbox'] >> nth=5
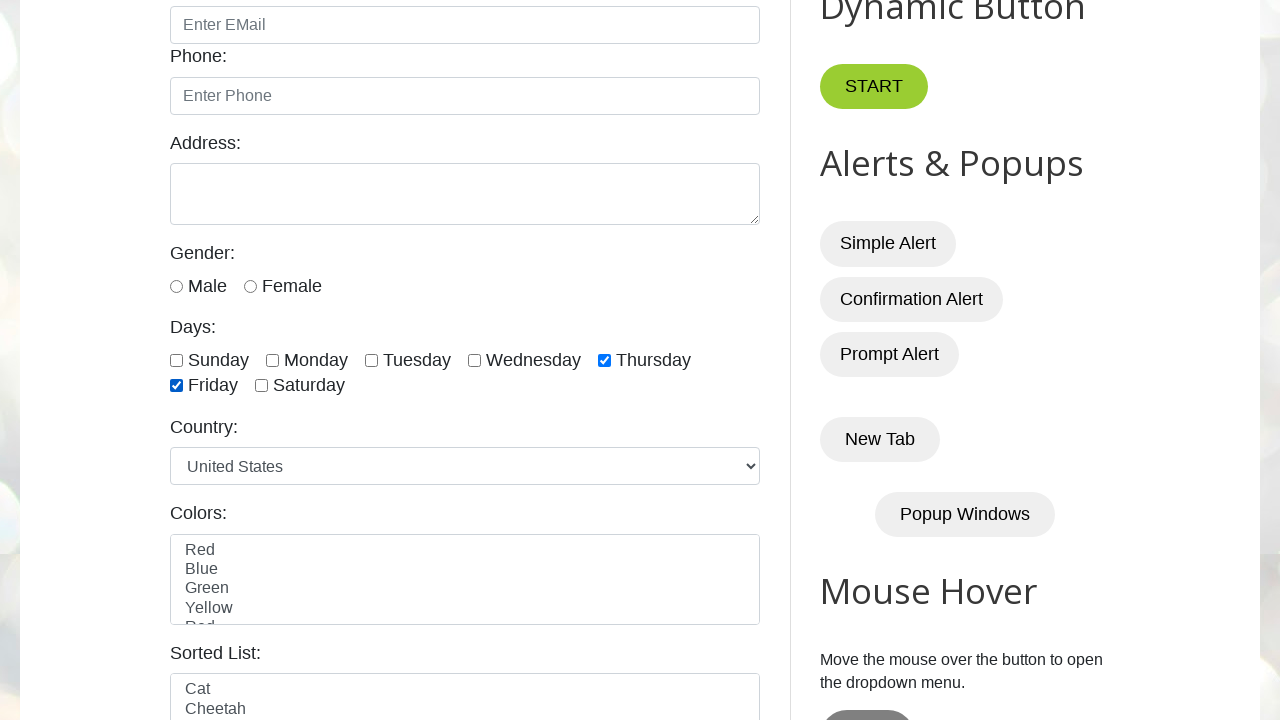

Waited 500ms after selecting checkbox at index 5
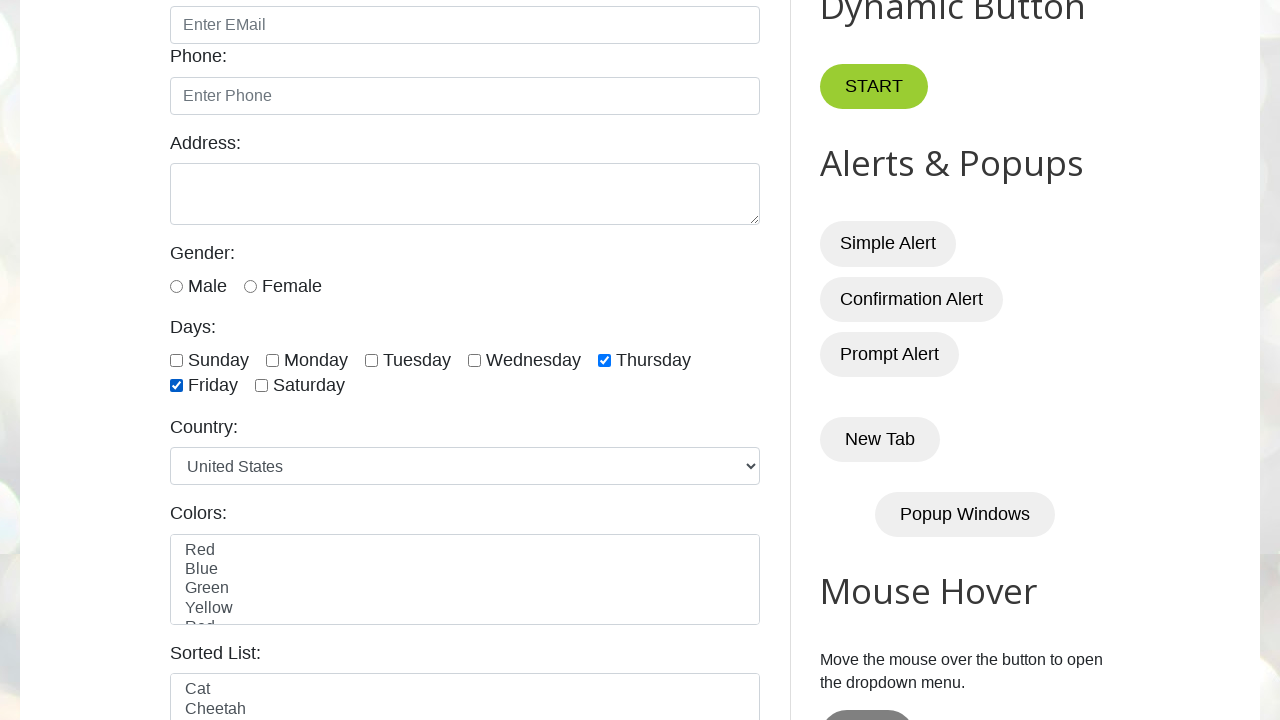

Selected checkbox at index 6 at (262, 386) on input.form-check-input[type='checkbox'] >> nth=6
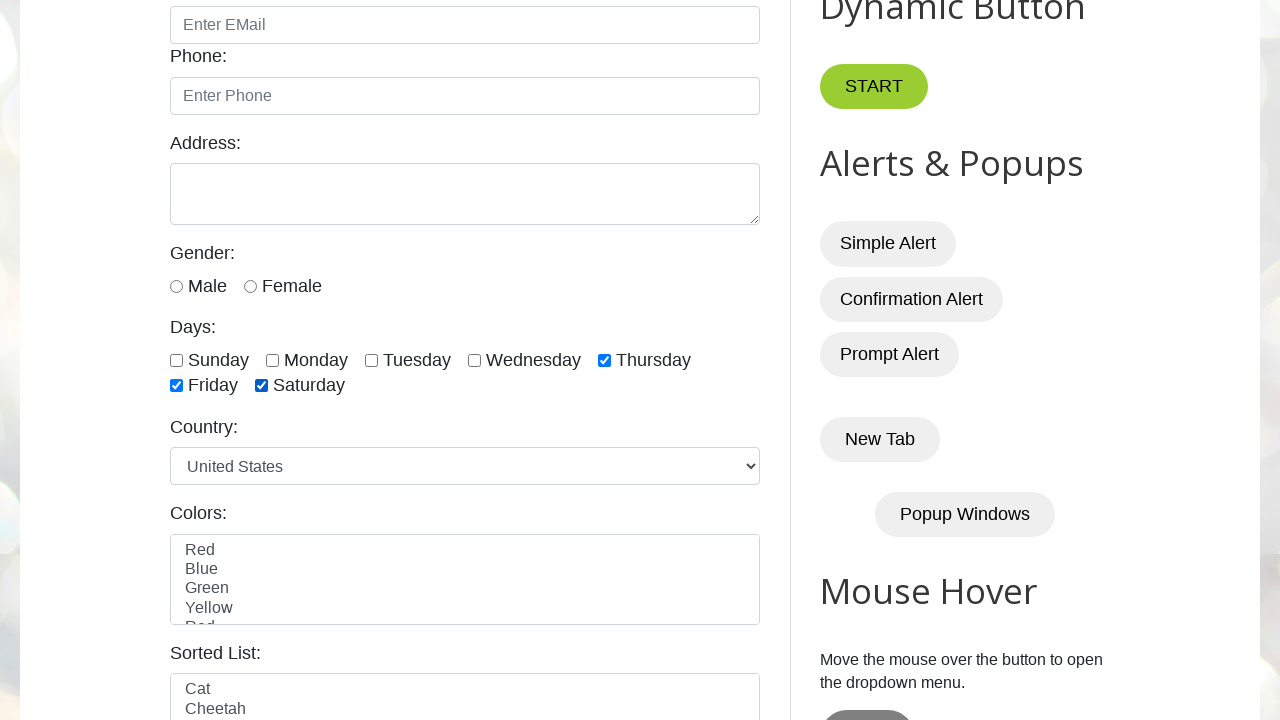

Waited 500ms after selecting checkbox at index 6
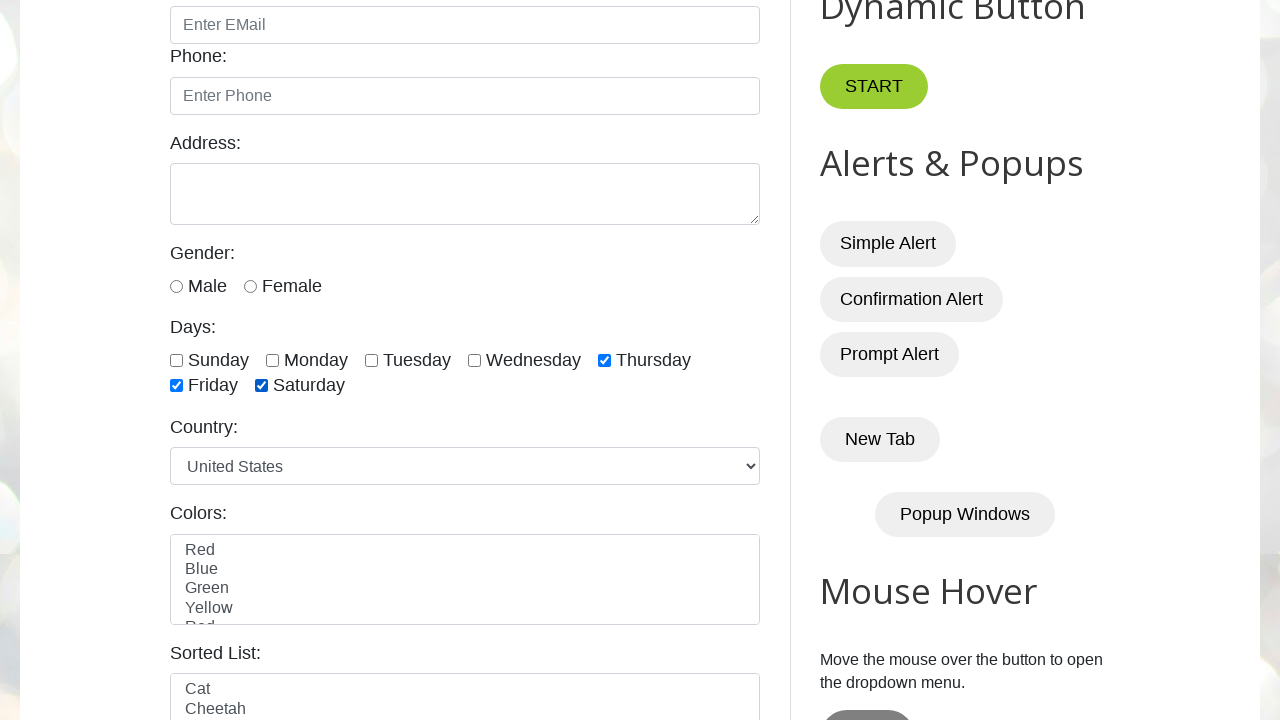

Unselected checkbox at index 4 at (604, 360) on input.form-check-input[type='checkbox'] >> nth=4
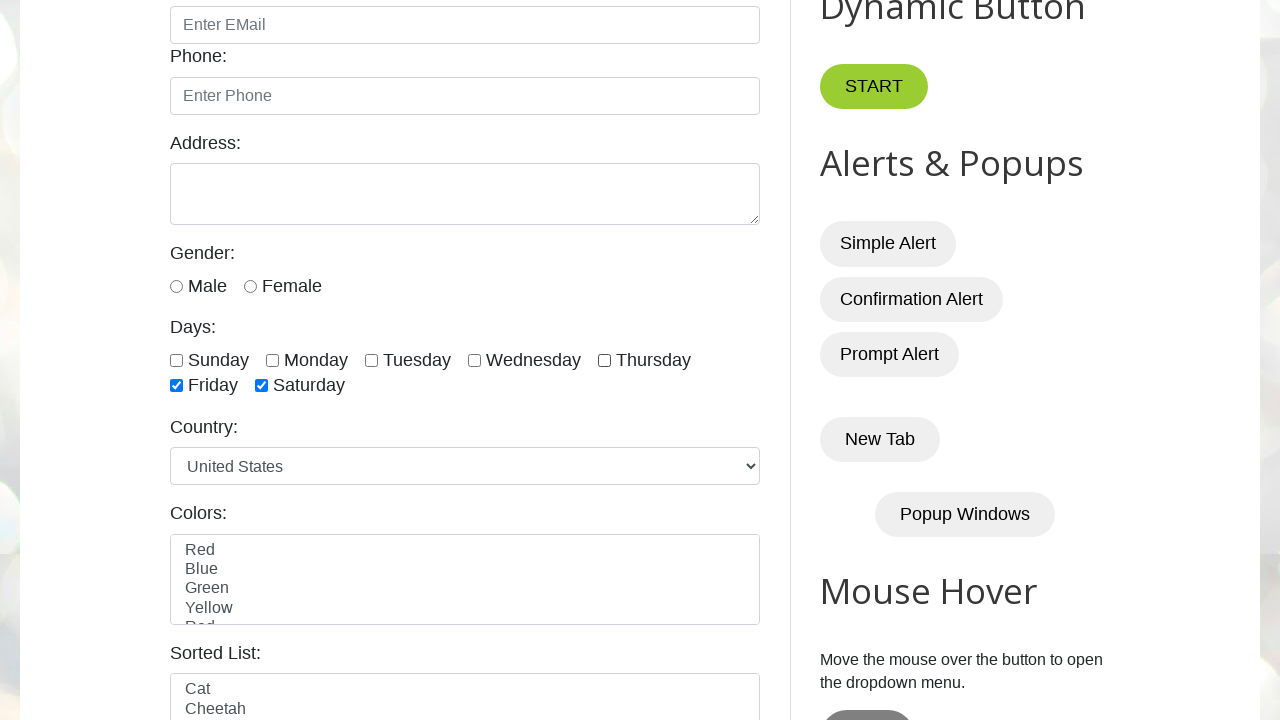

Waited 500ms after unselecting checkbox at index 4
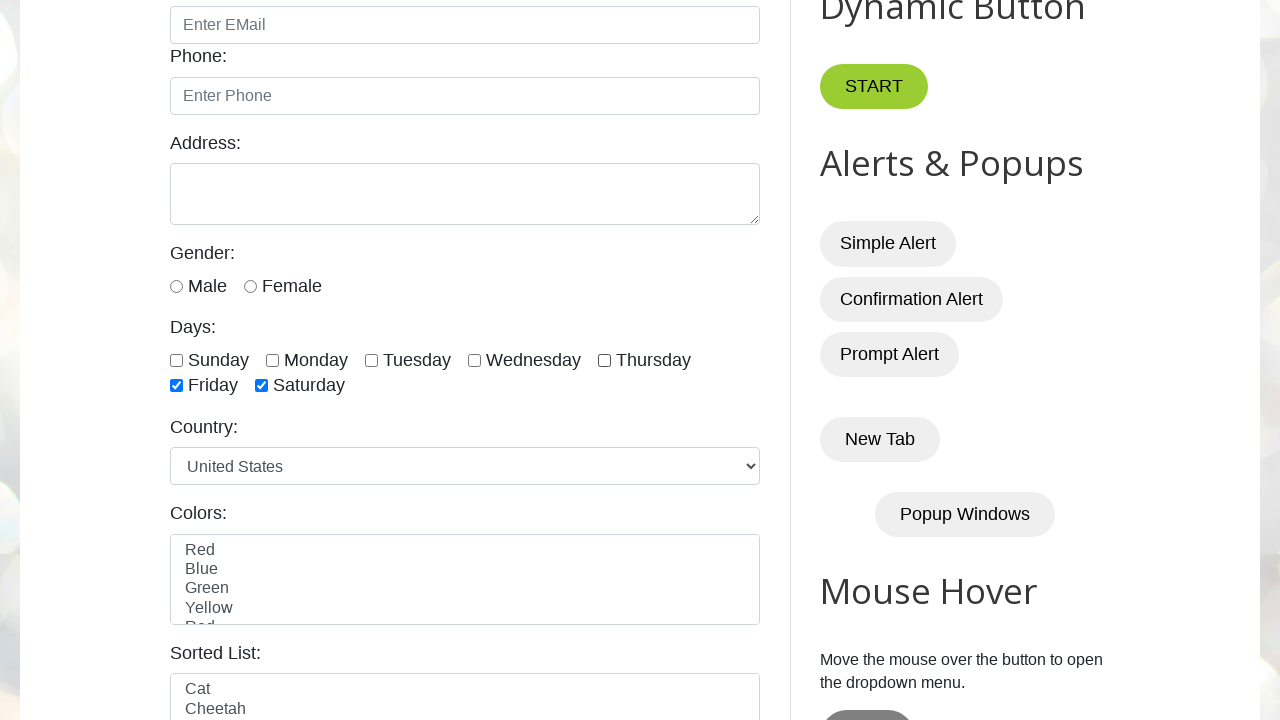

Unselected checkbox at index 5 at (176, 386) on input.form-check-input[type='checkbox'] >> nth=5
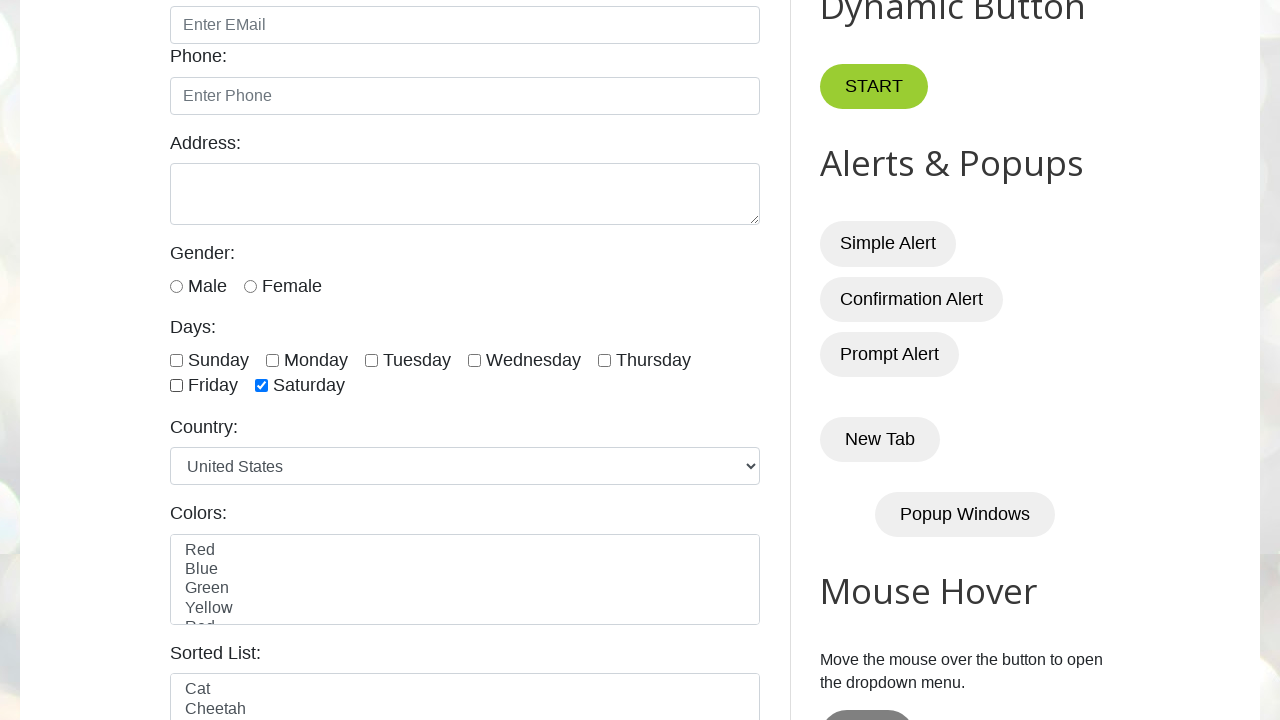

Waited 500ms after unselecting checkbox at index 5
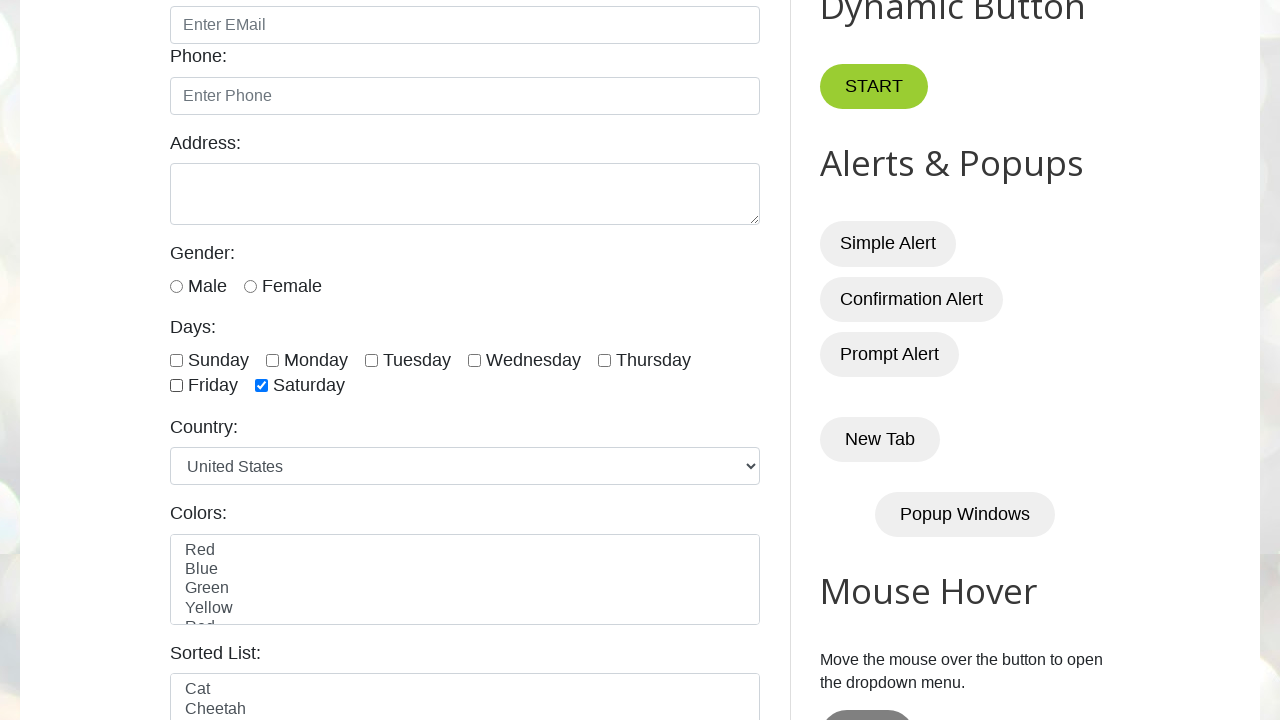

Unselected checkbox at index 6 at (262, 386) on input.form-check-input[type='checkbox'] >> nth=6
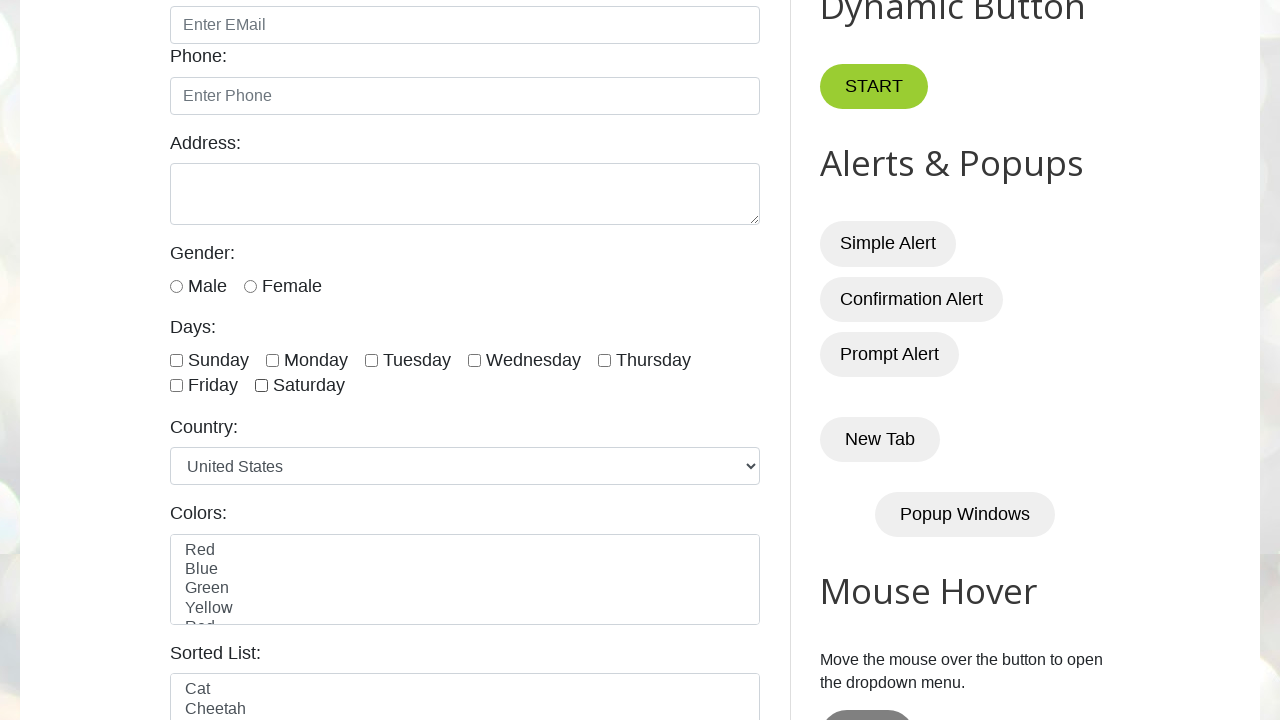

Waited 500ms after unselecting checkbox at index 6
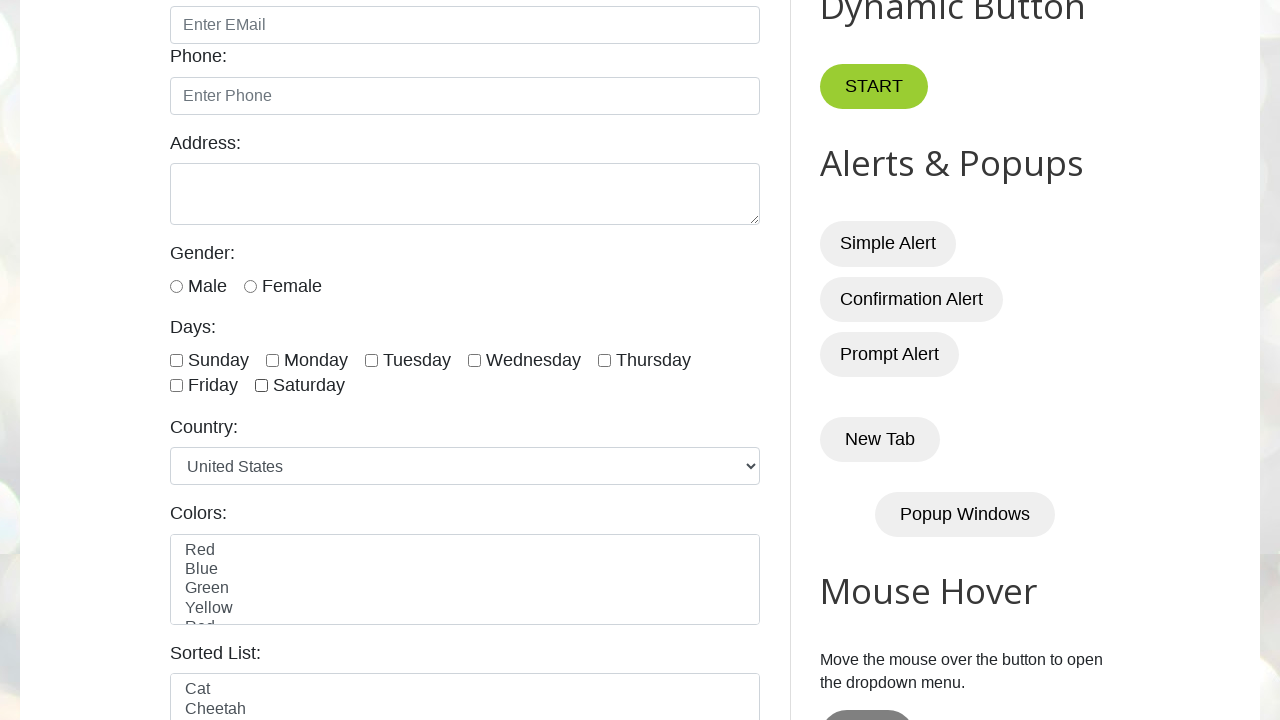

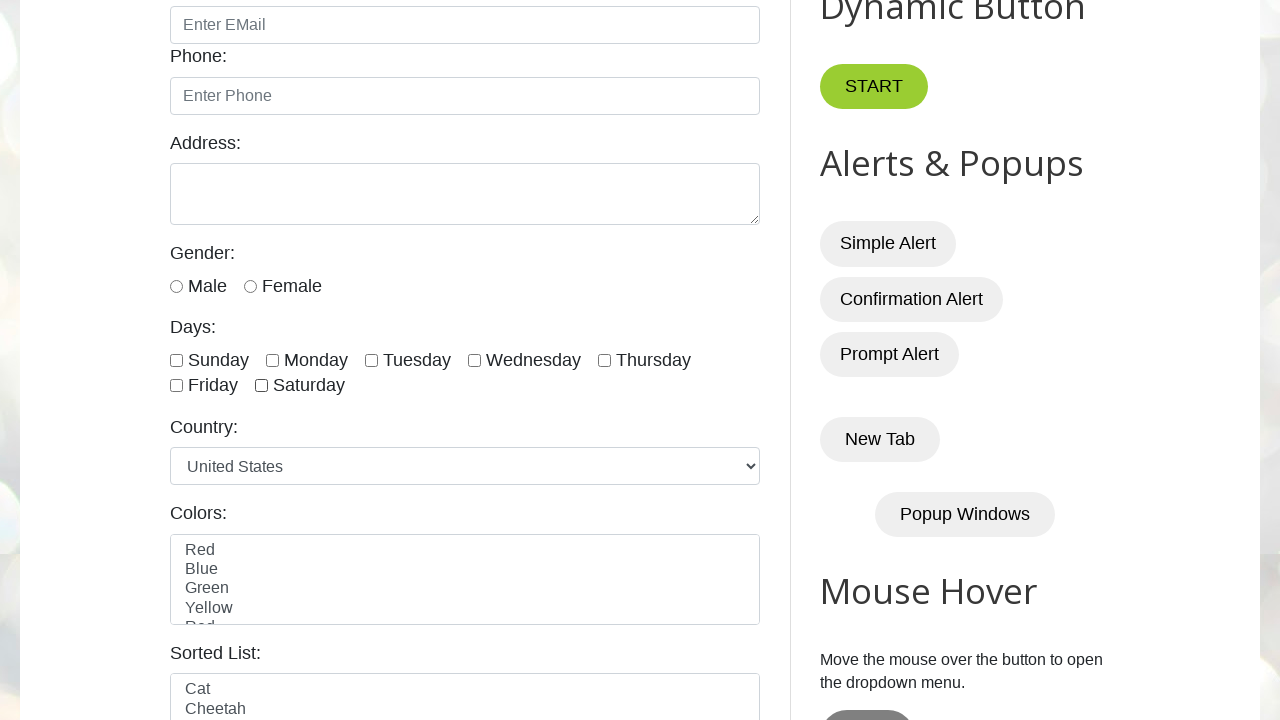